Opens the Rediff homepage and verifies the page loads successfully

Starting URL: https://www.rediff.com

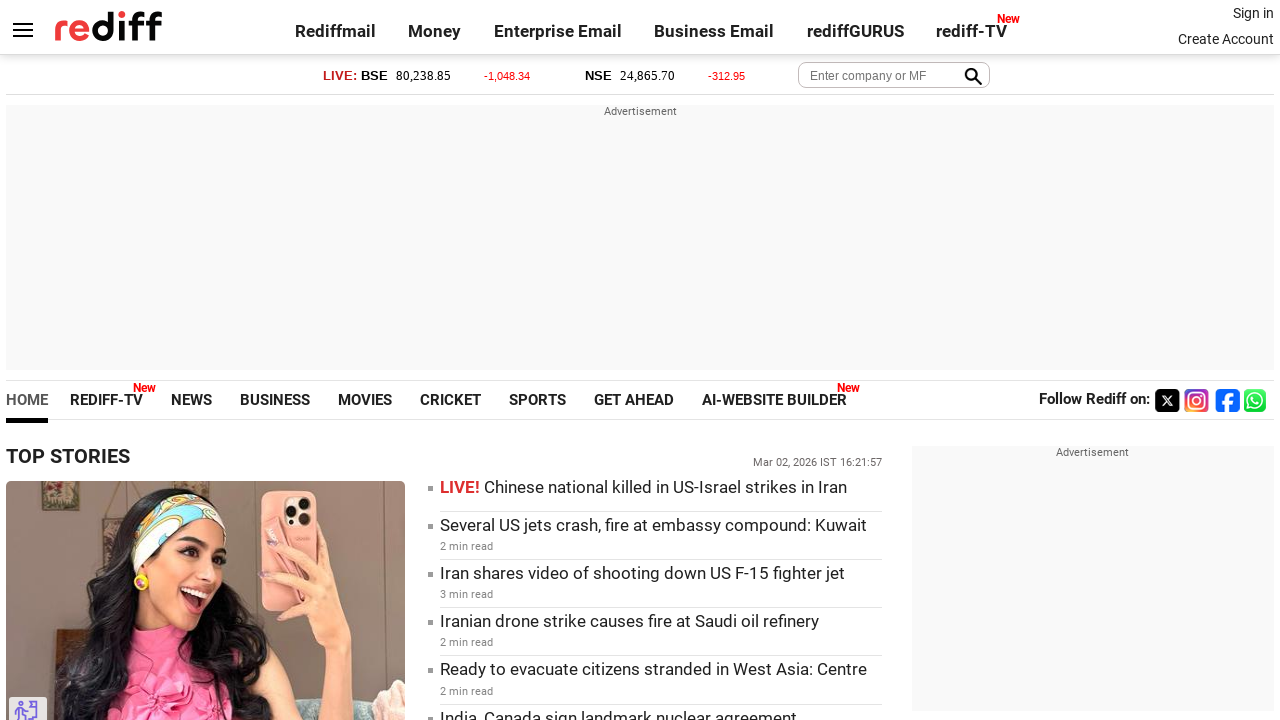

Navigated to Rediff homepage
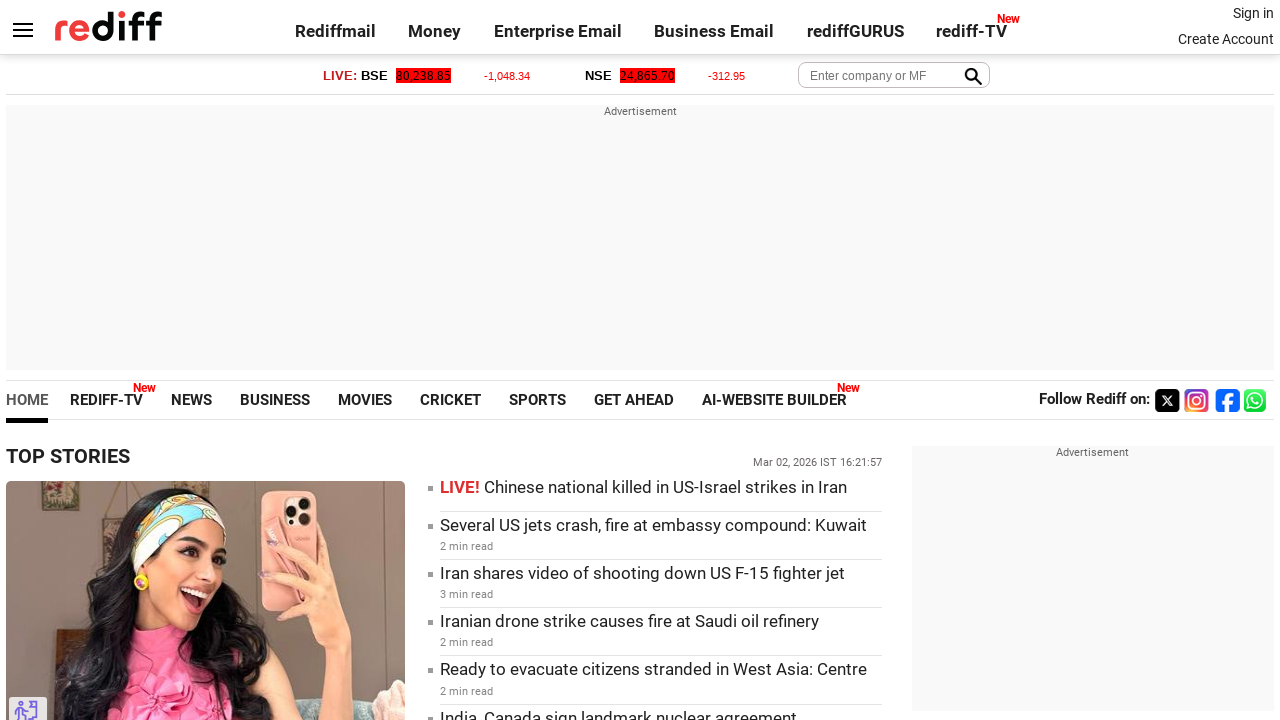

Page DOM content loaded successfully
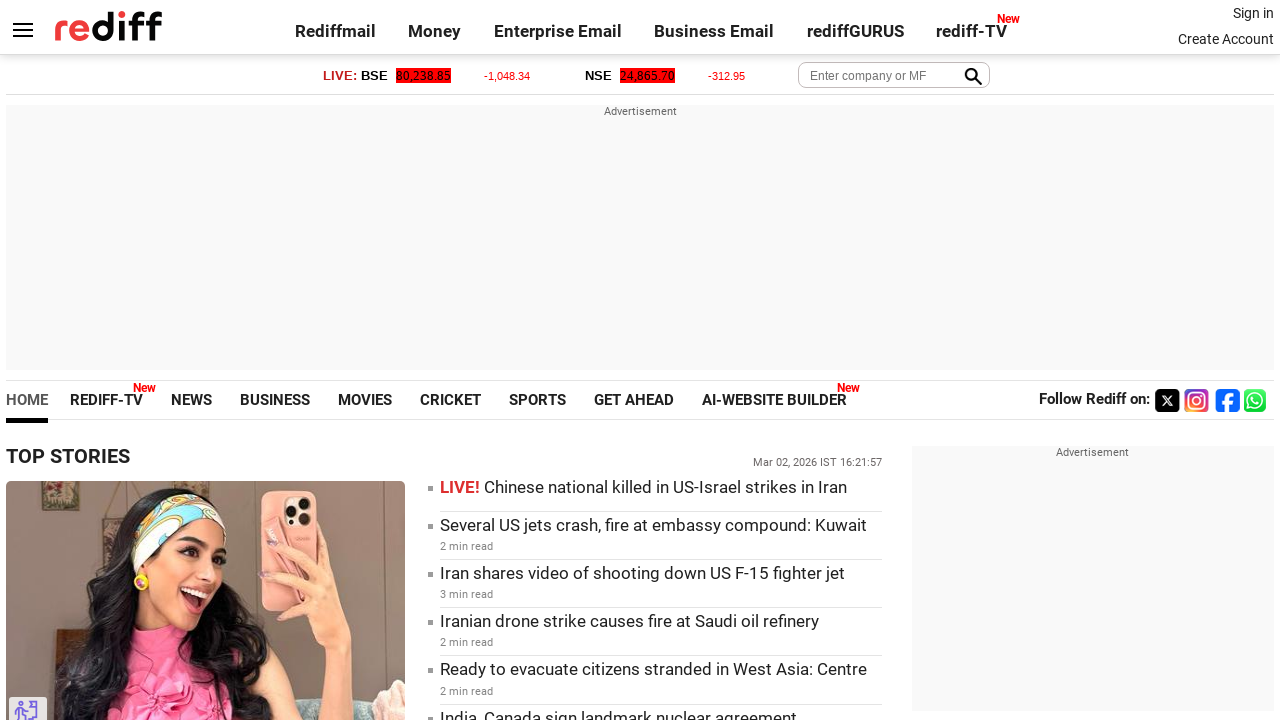

Verified page title is present - page loaded successfully
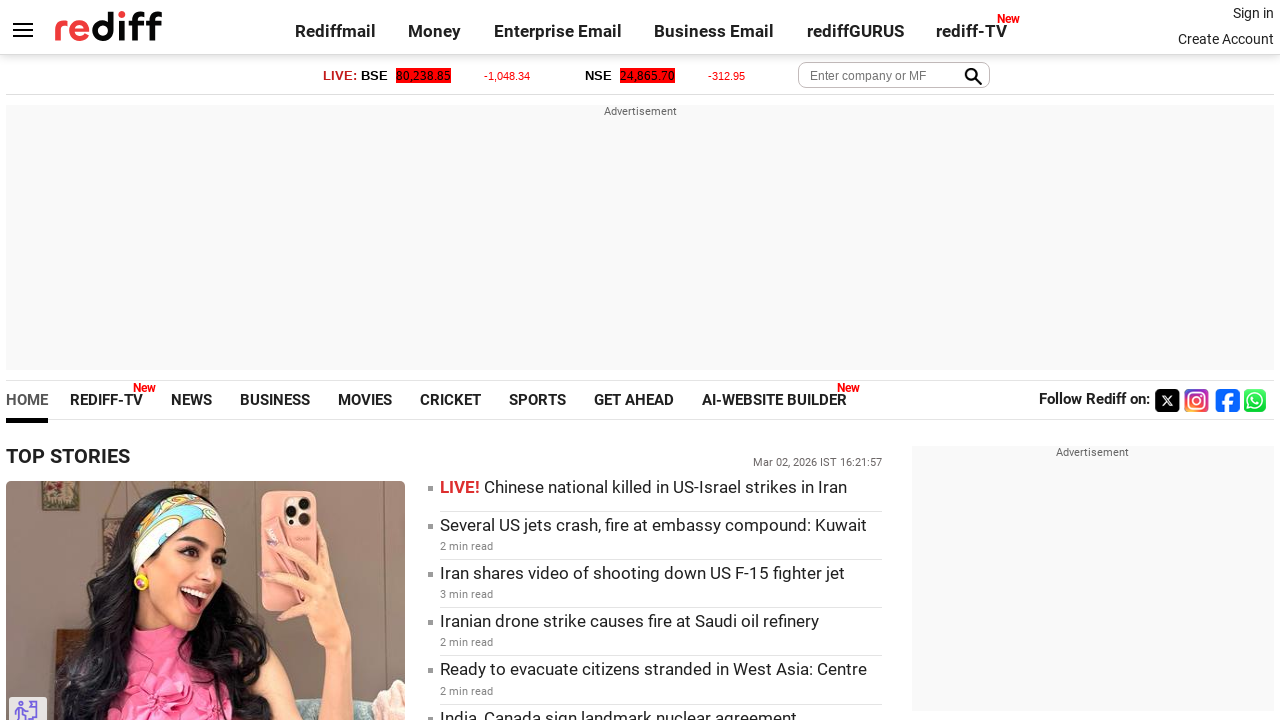

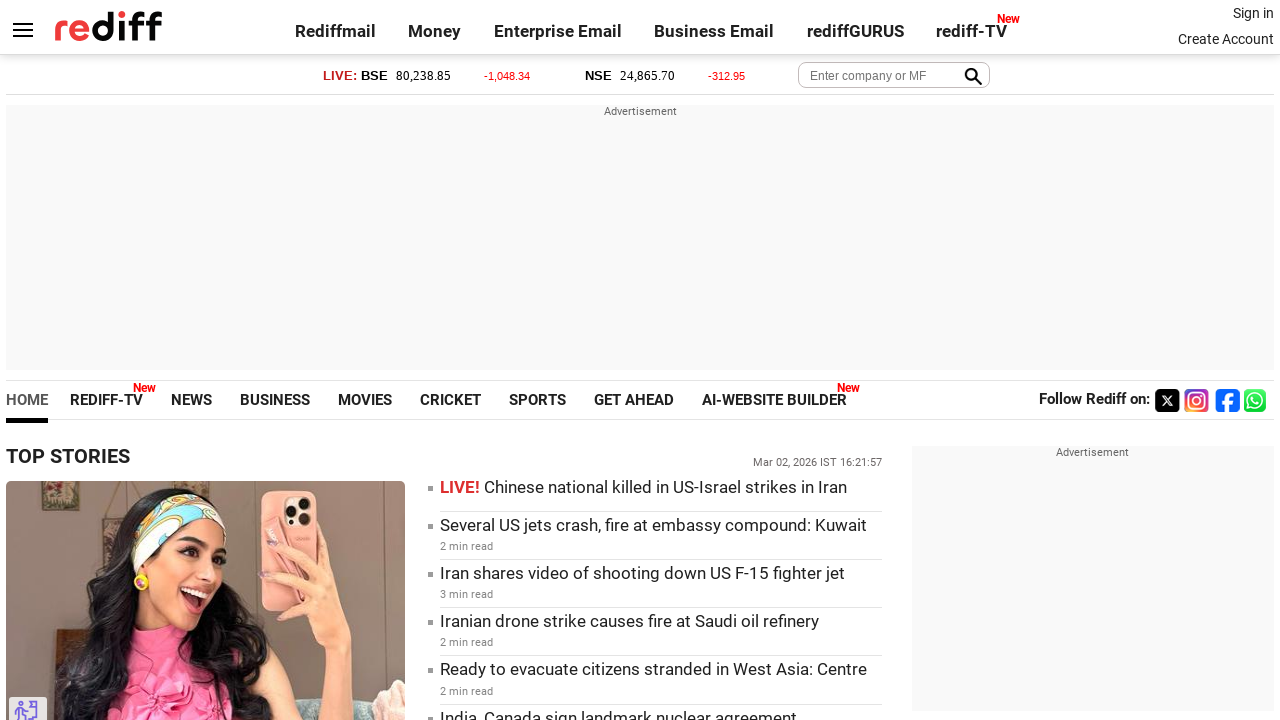